Tests navigation by clicking on a homepage link and verifying the URL changes to the expected homepage URL.

Starting URL: https://kristinek.github.io/site/examples/actions

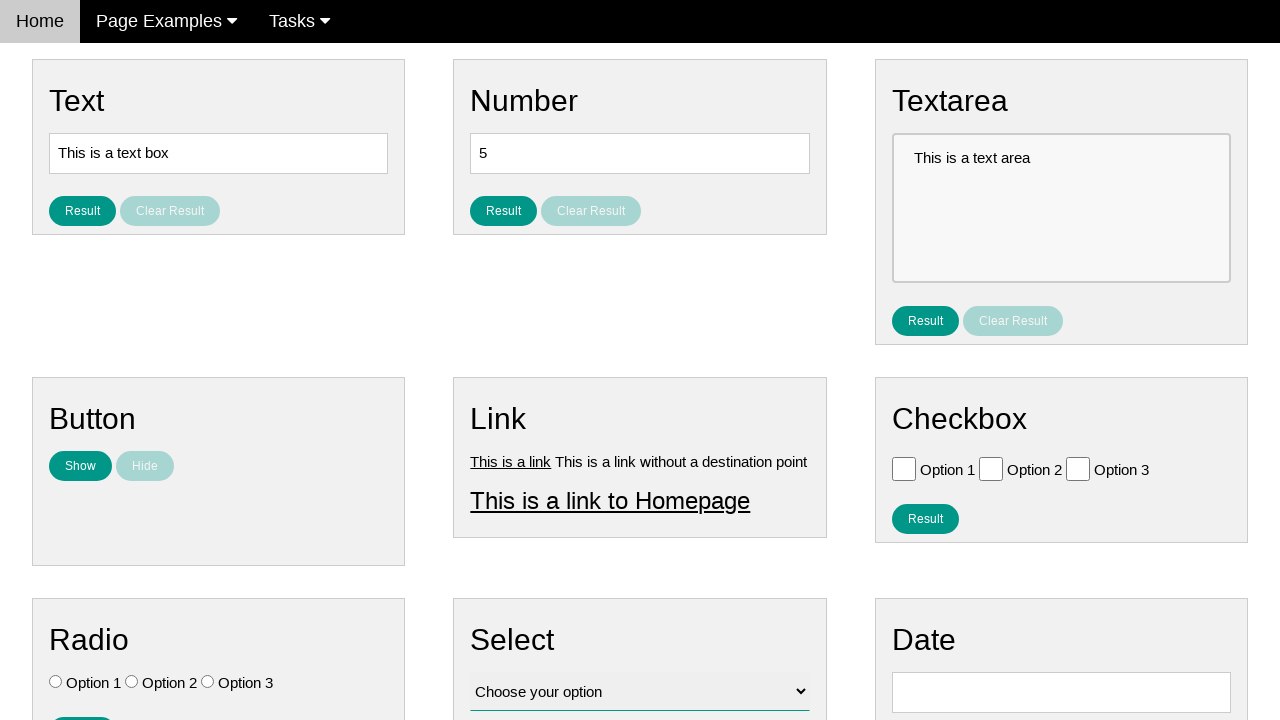

Verified initial URL is the starting page
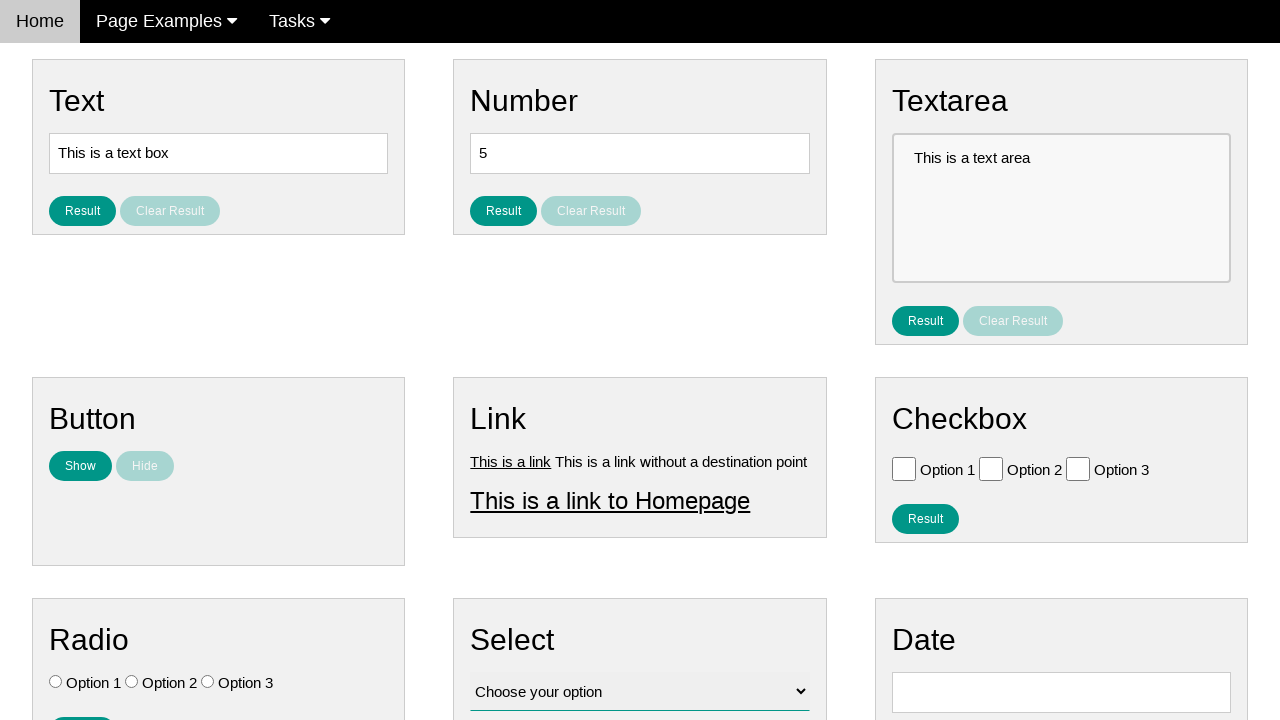

Clicked on homepage link at (610, 500) on #homepage_link
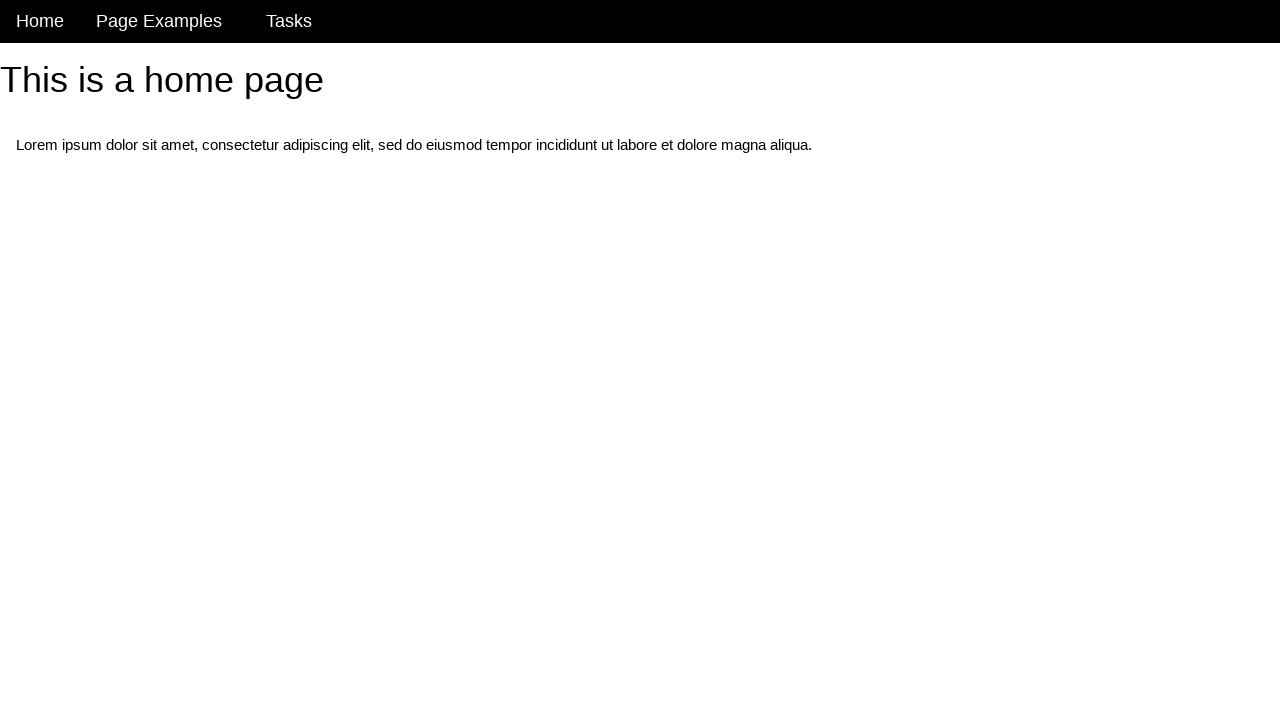

Page finished loading after navigation
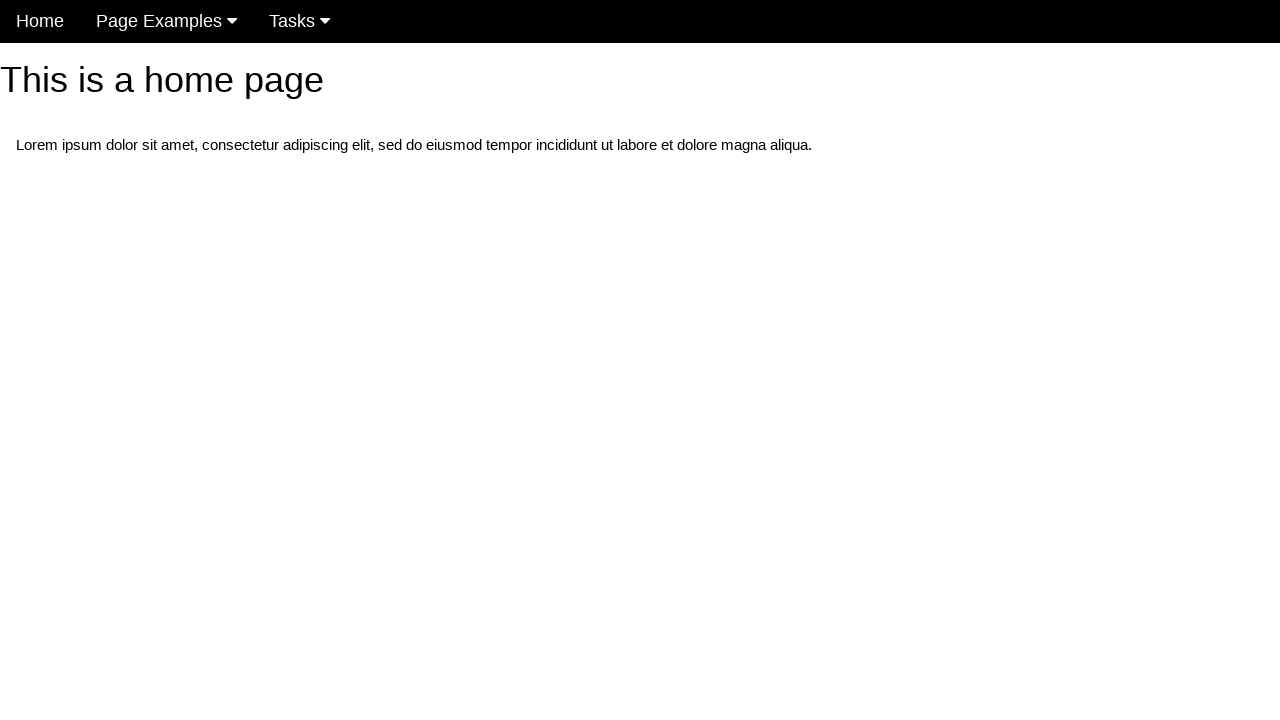

Verified URL changed from the starting page
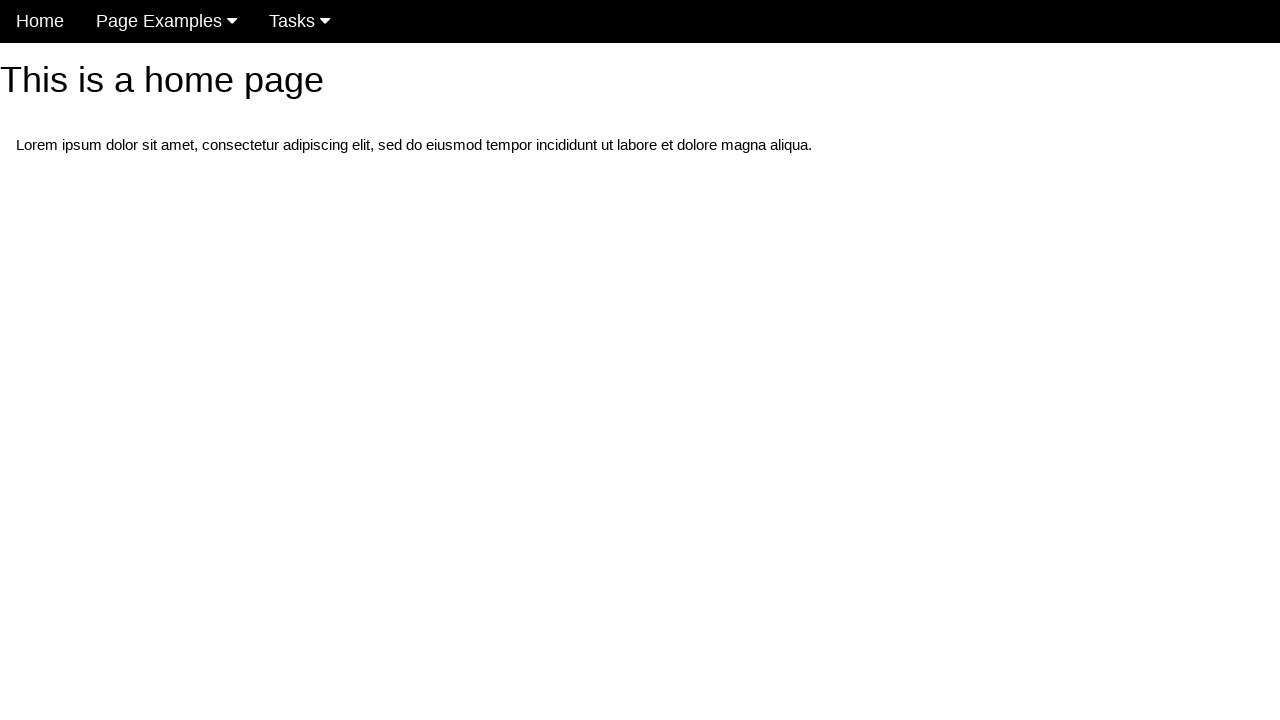

Verified URL is now the expected homepage
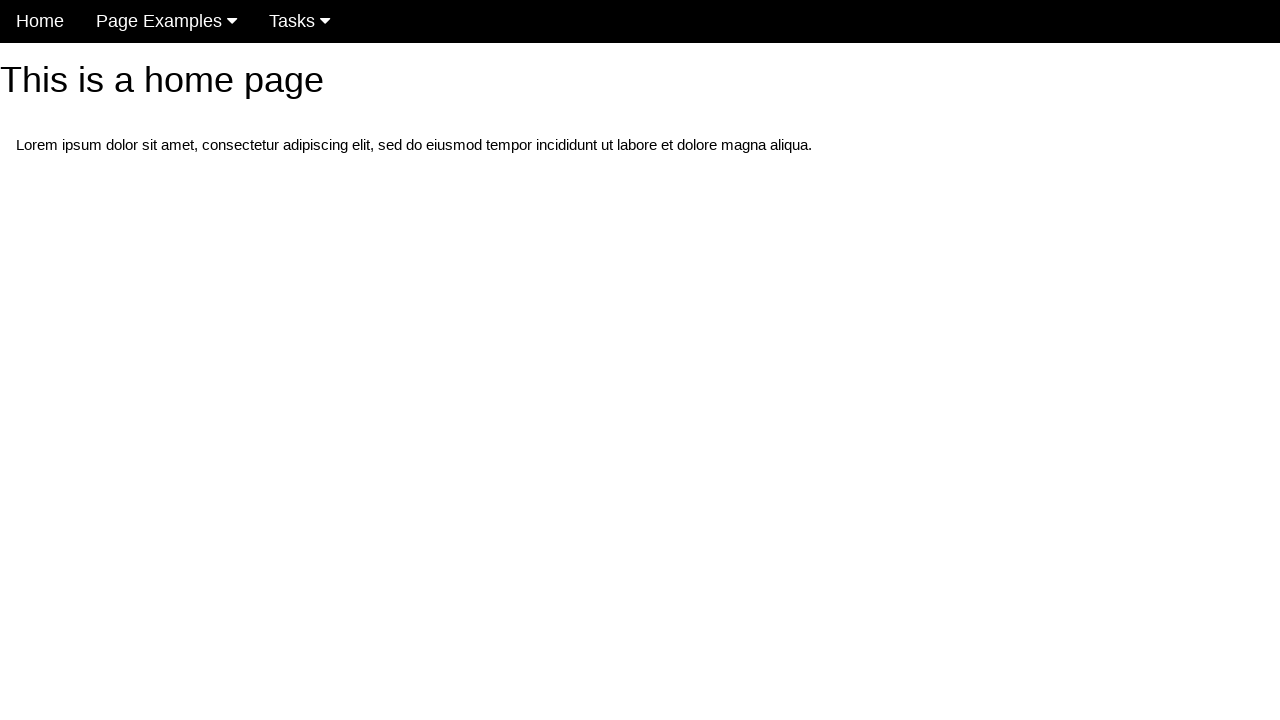

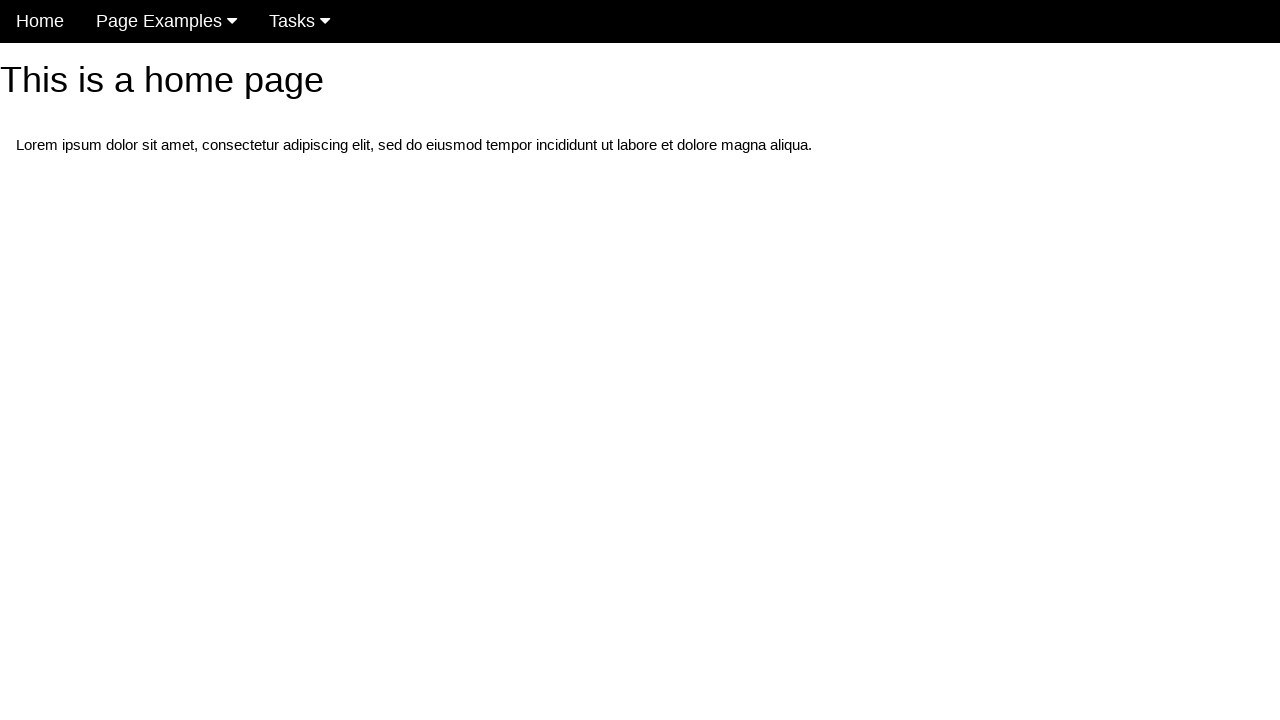